Tests the Features page by clicking on the features link and verifying that Employee Recognition content is displayed

Starting URL: https://quartolab.com/

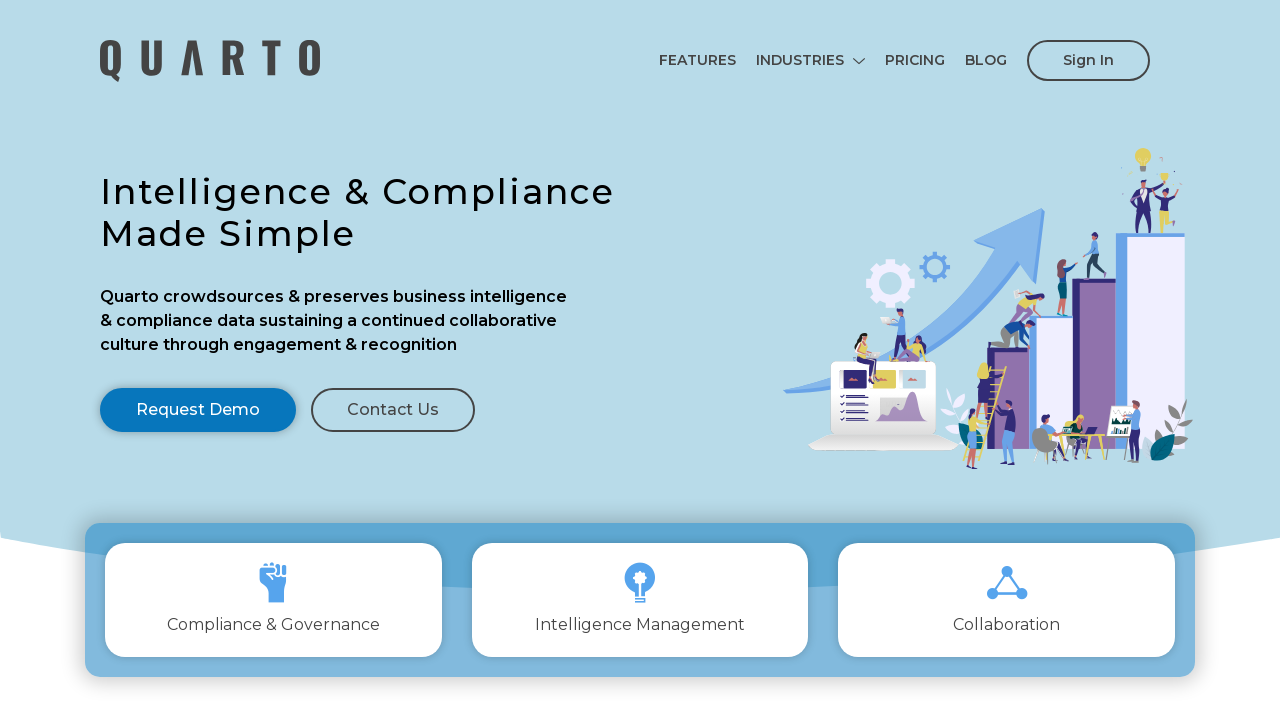

Clicked on features link at (698, 60) on xpath=//a[contains(text(),'features')]
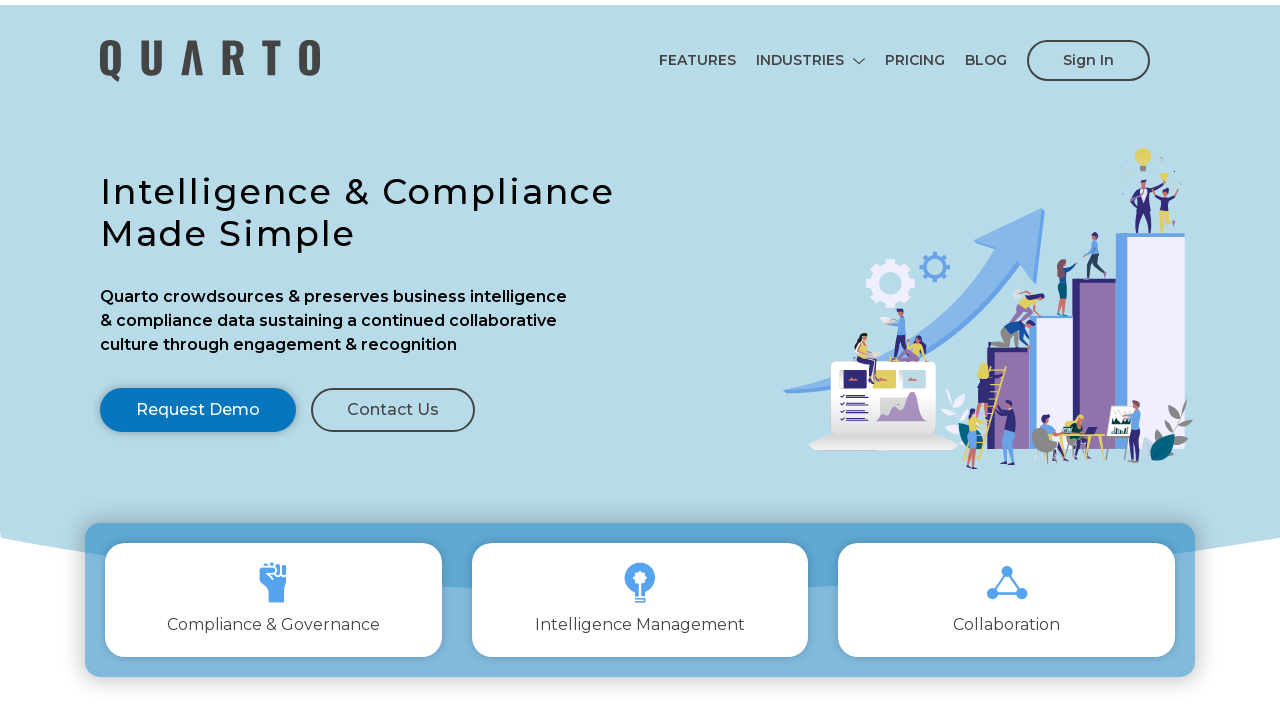

Features page loaded (networkidle state reached)
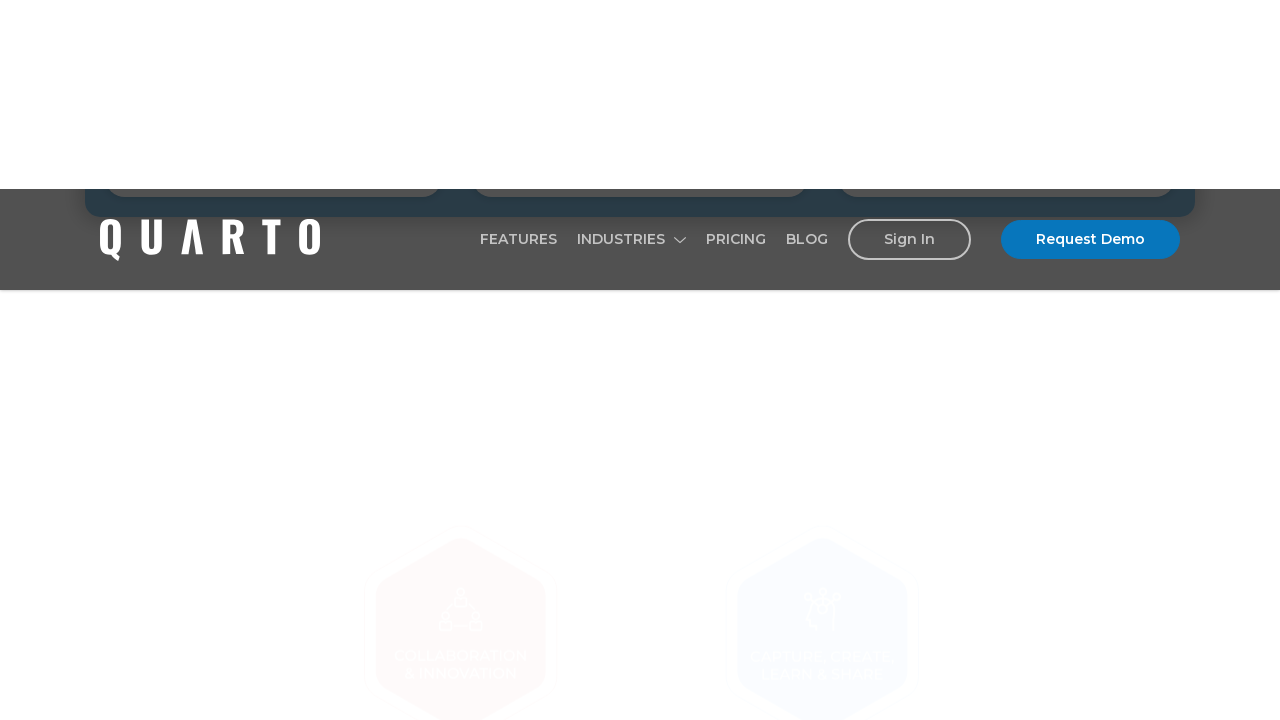

Verified that Employee Recognition content is displayed
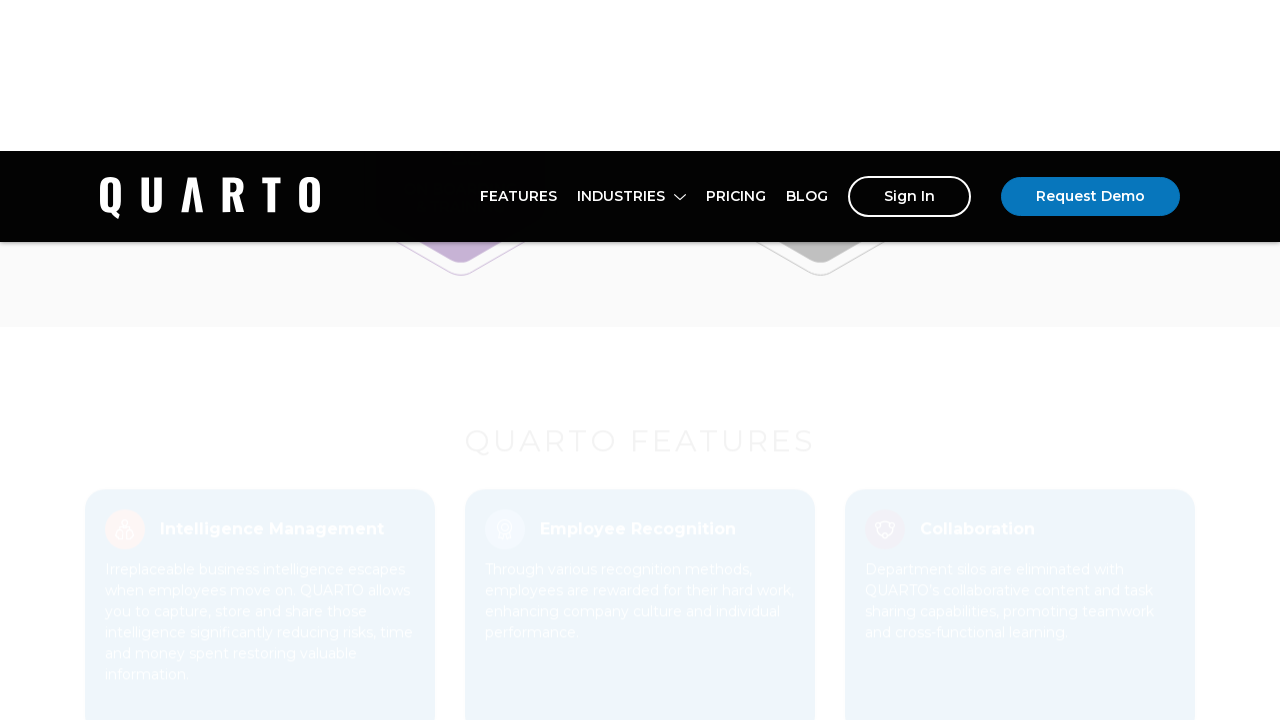

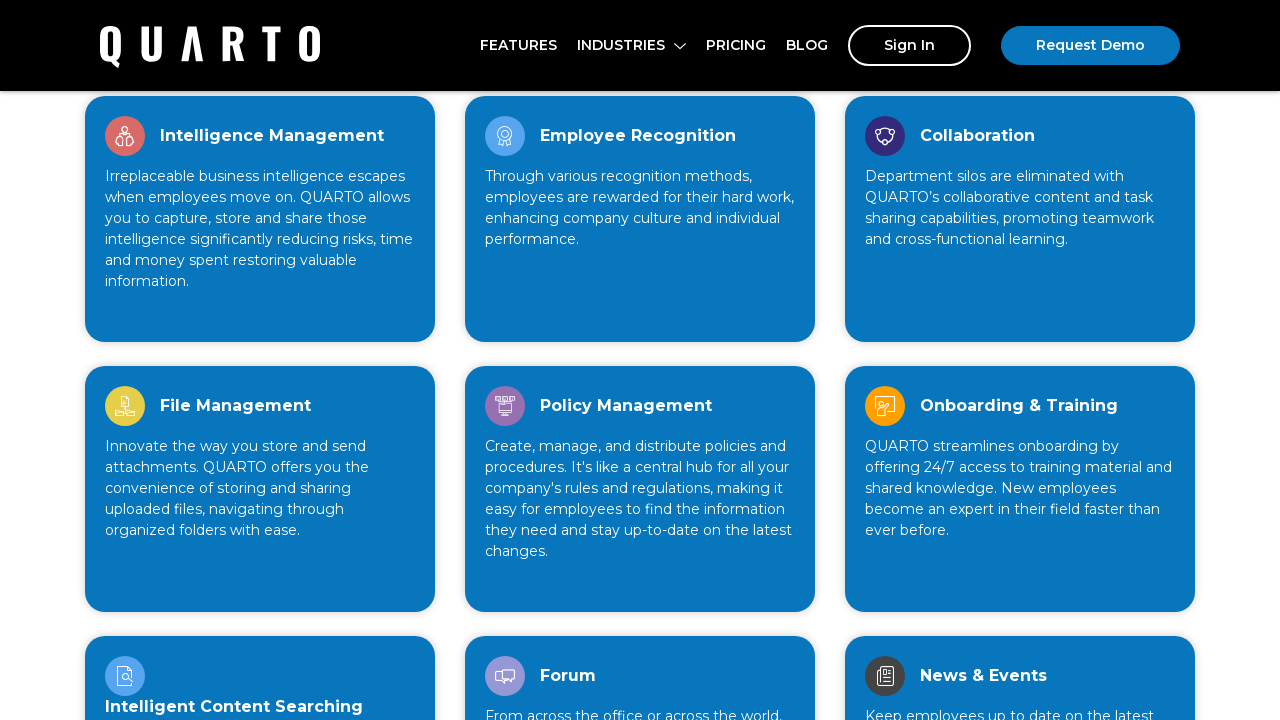